Tests dynamic content handling on a demo page by clicking a button to remove a checkbox and waiting for it to disappear, then clicking another button to enable an input field and verifying it becomes enabled.

Starting URL: https://the-internet.herokuapp.com/dynamic_controls

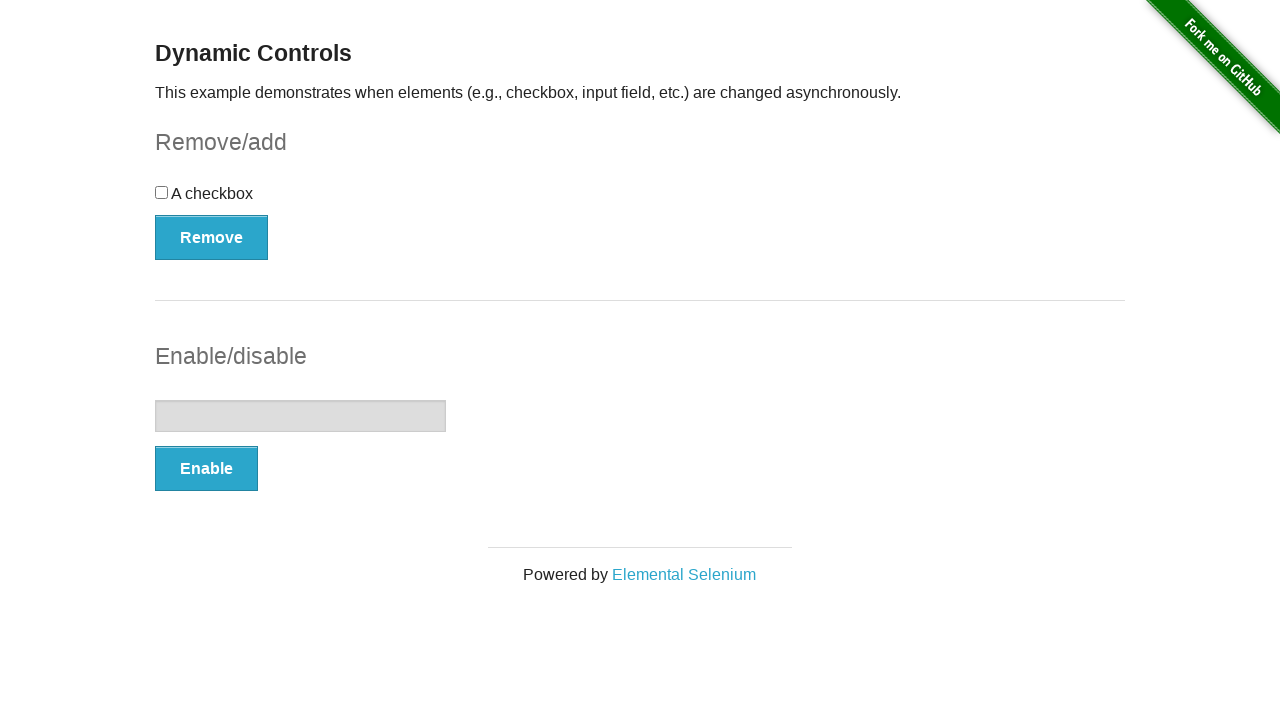

Verified checkbox is visible on the page
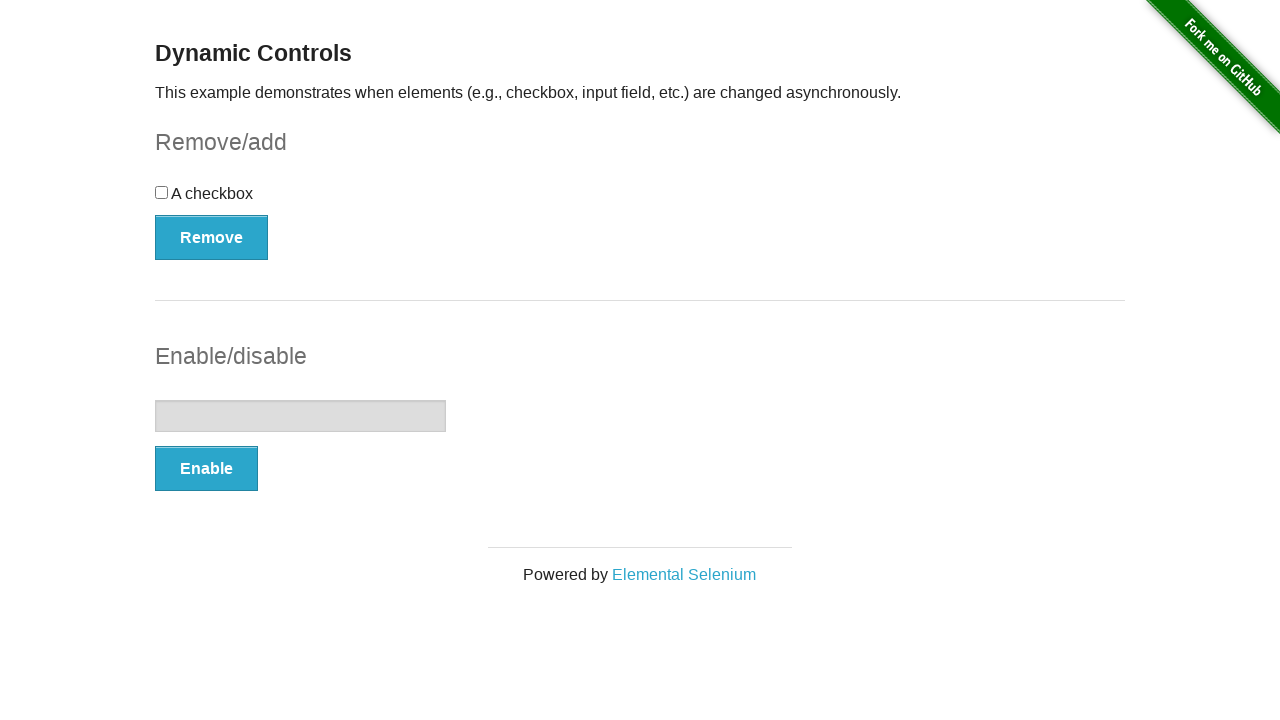

Clicked the Remove button to remove the checkbox at (212, 237) on #checkbox-example button
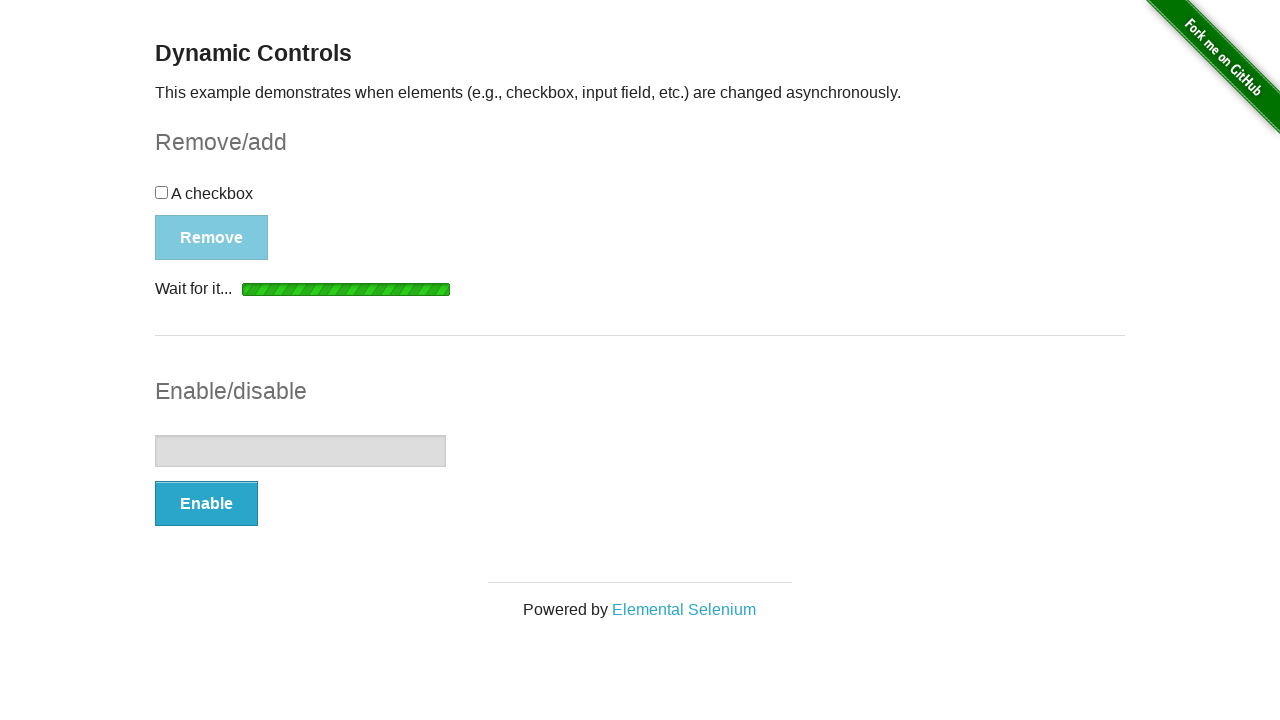

Checkbox has been removed and is no longer visible
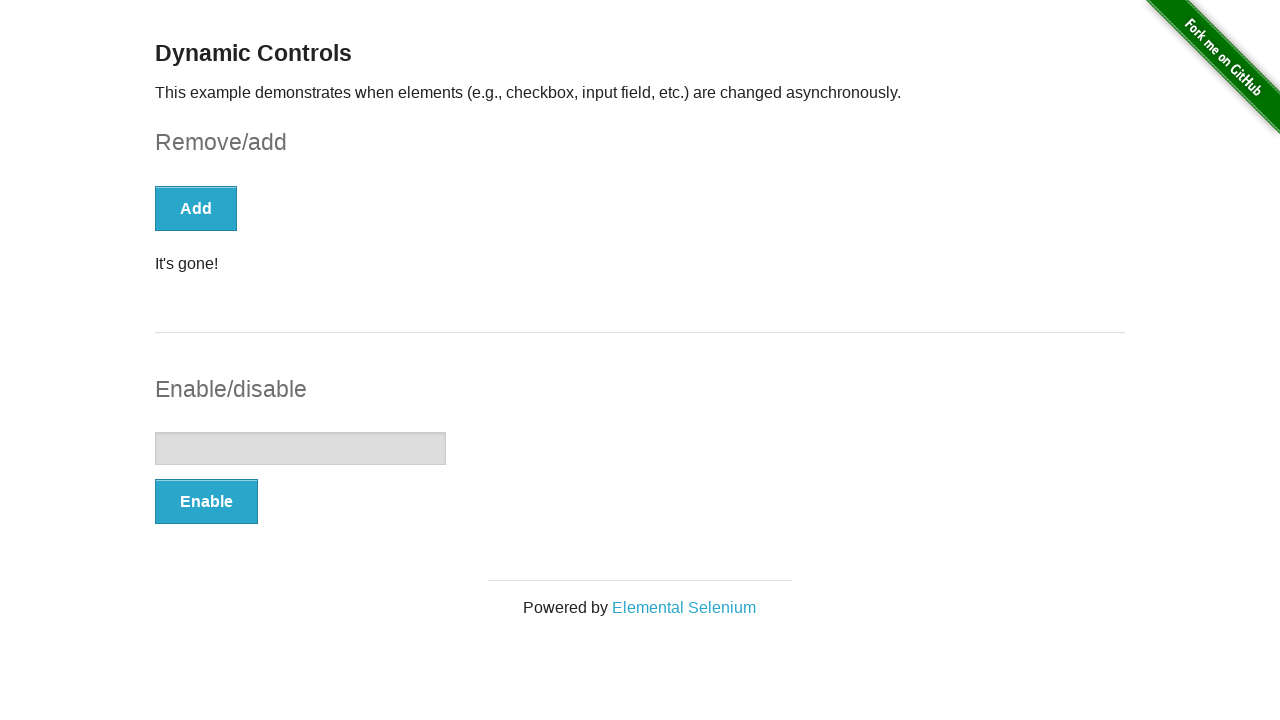

Verified input field is initially disabled
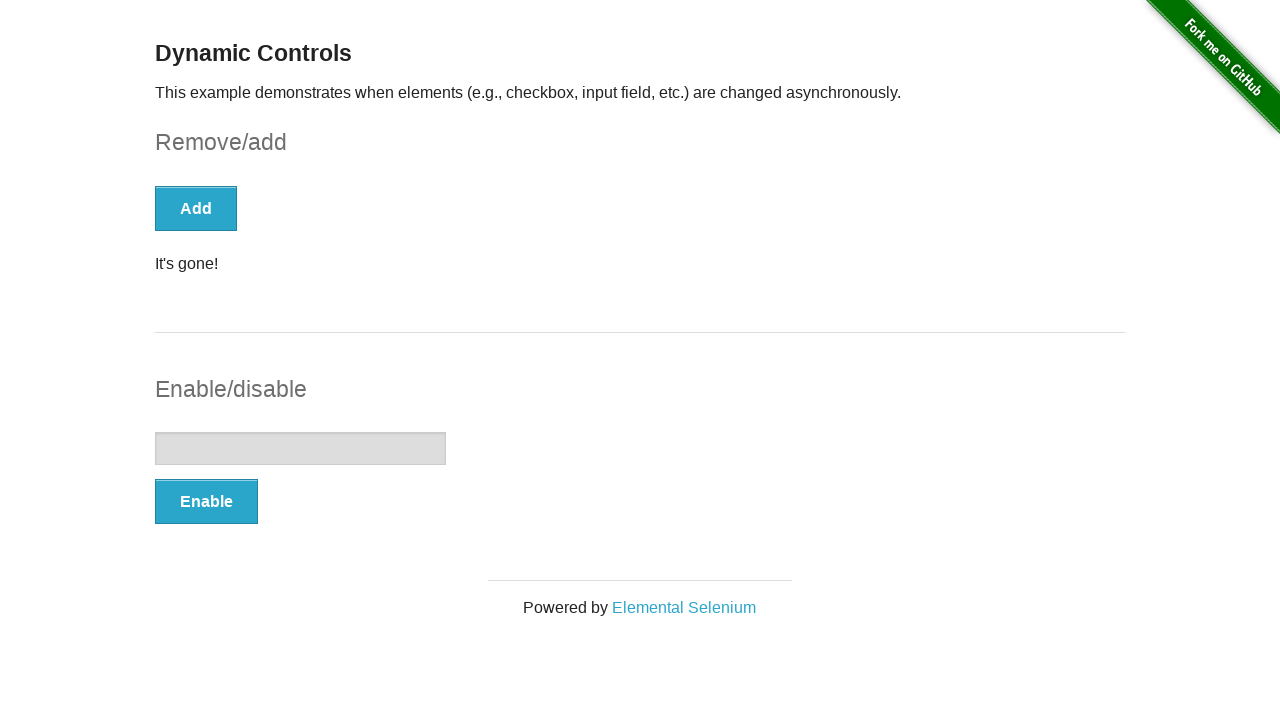

Clicked the Enable button to enable the input field at (206, 501) on #input-example button
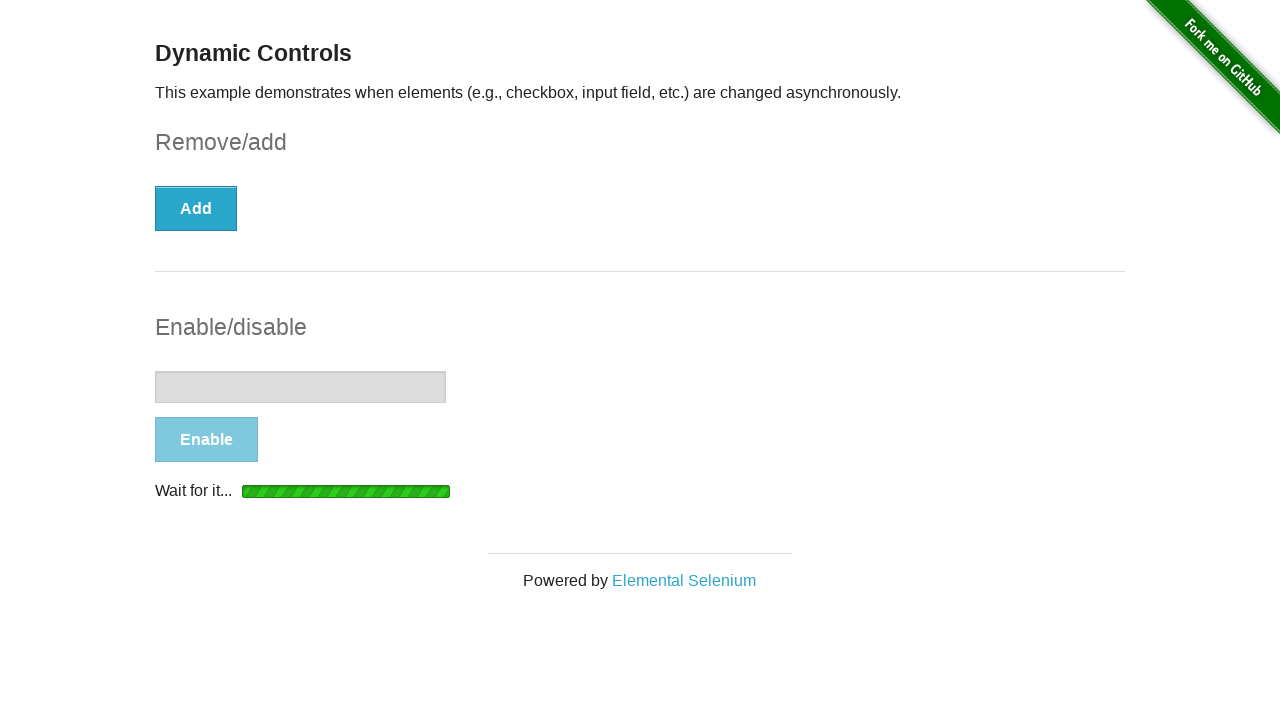

Button text changed to 'Disable', indicating input field is now enabled
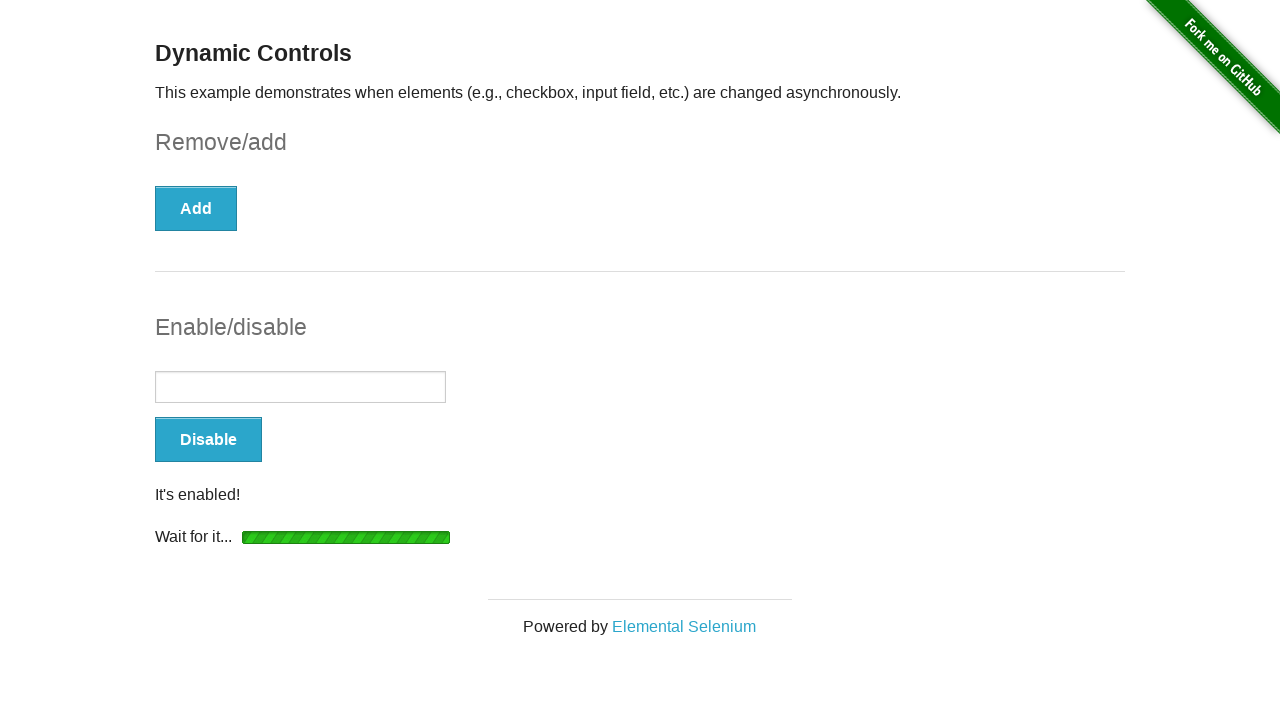

Verified input field is now enabled
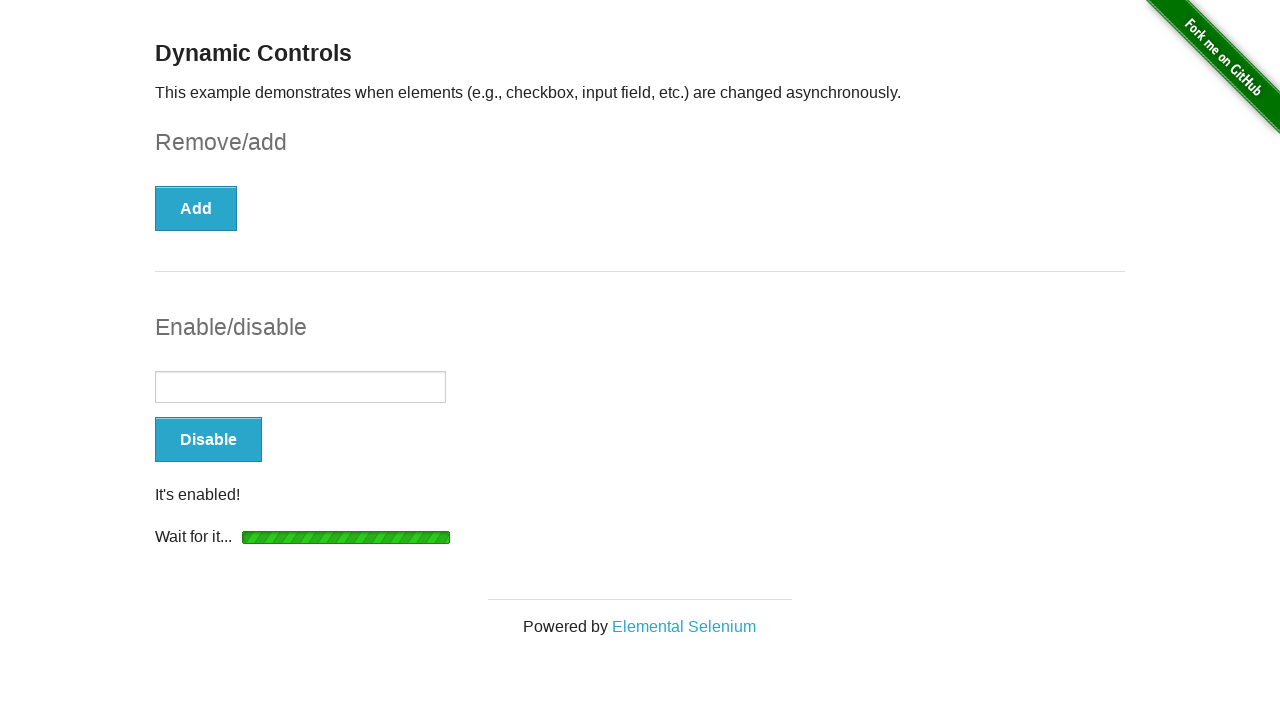

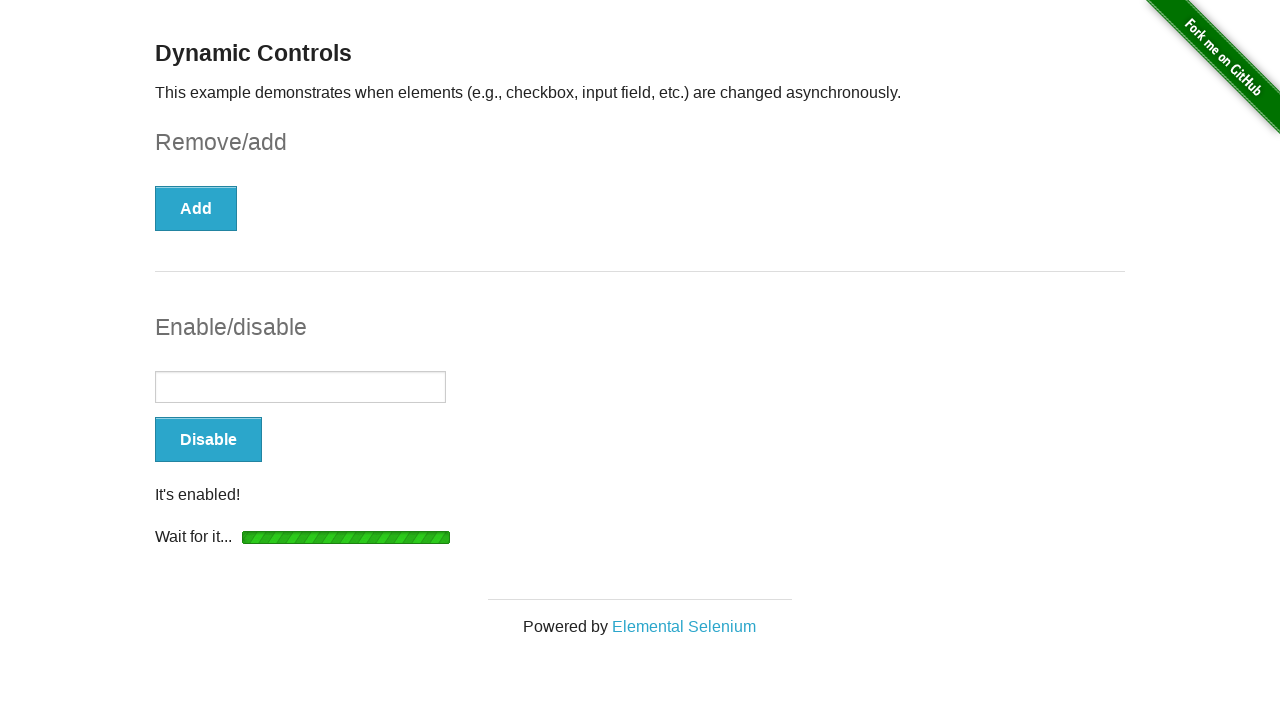